Navigates to a blog page and clicks on a link to open a popup window

Starting URL: https://omayo.blogspot.com/

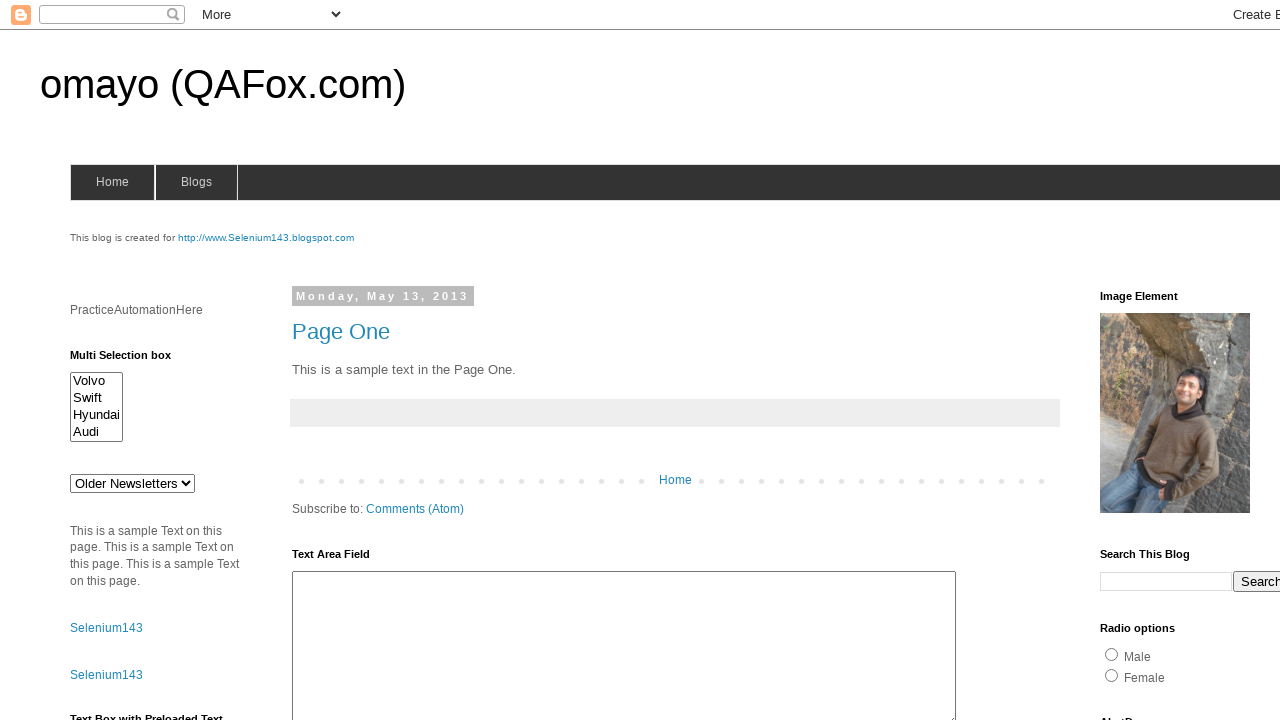

Clicked link to open a popup window at (132, 360) on a:text('Open a popup window')
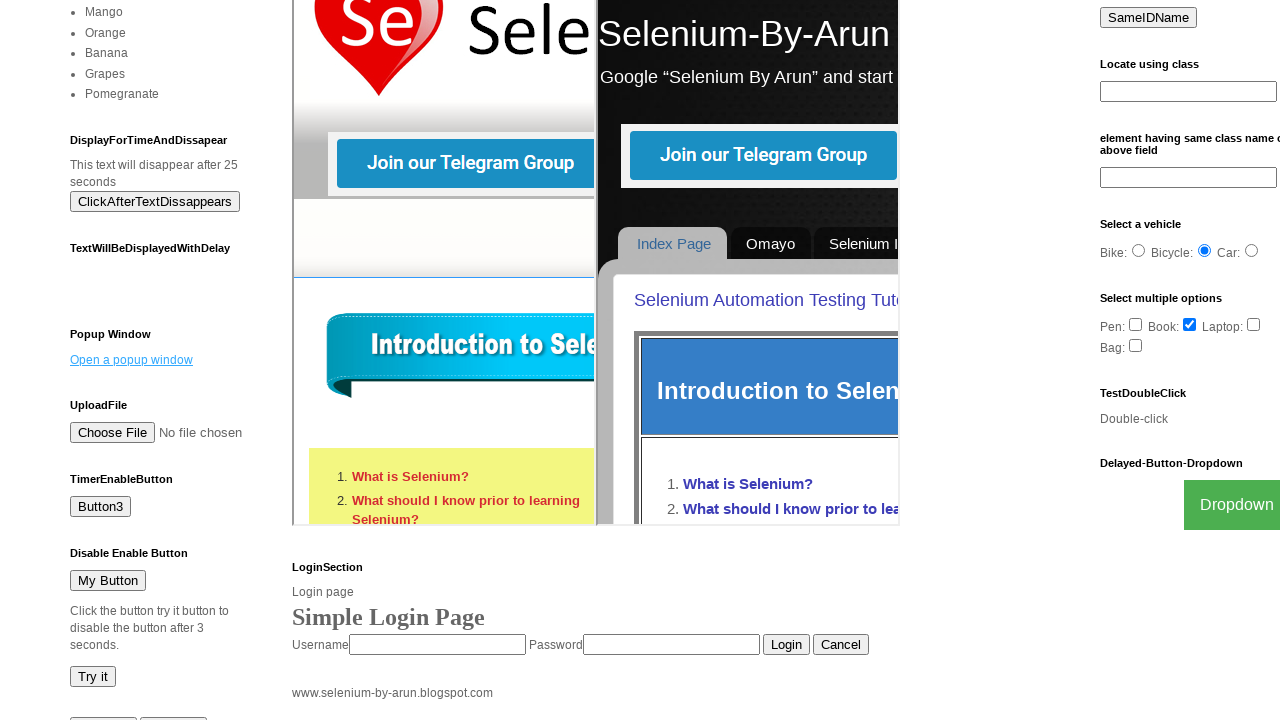

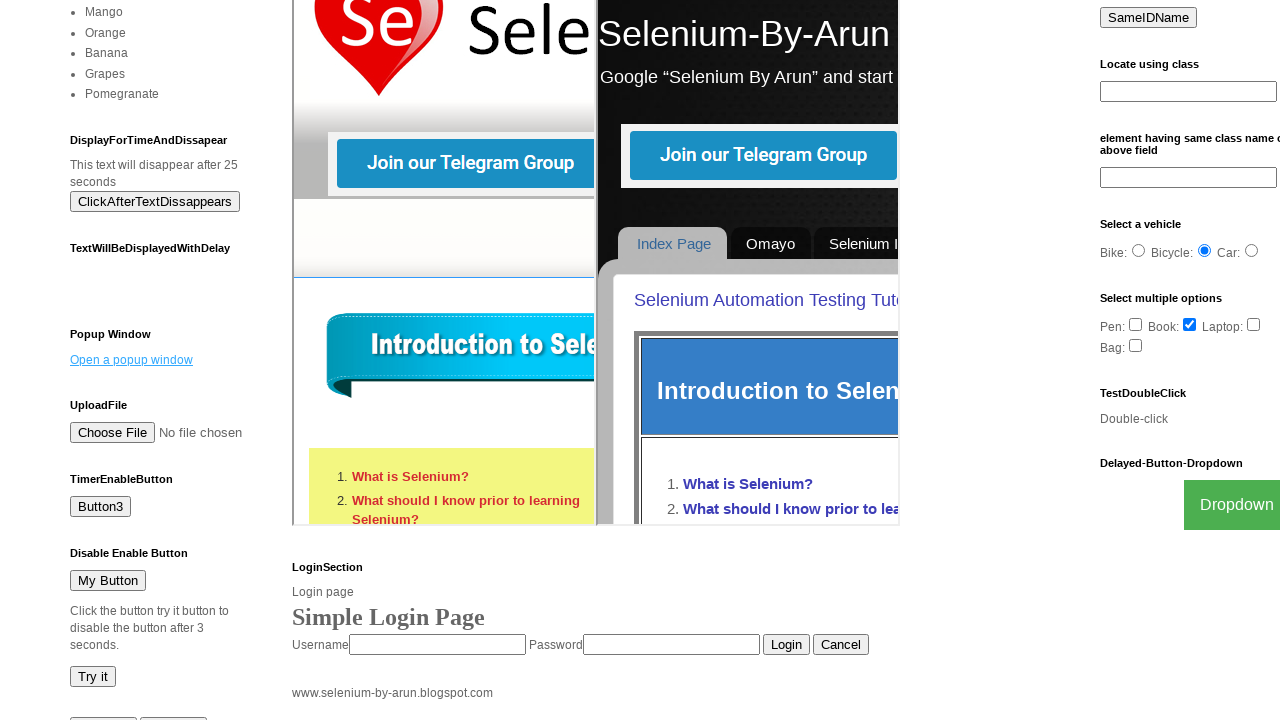